Verifies that the page title is "Swag Labs"

Starting URL: https://www.saucedemo.com/v1/

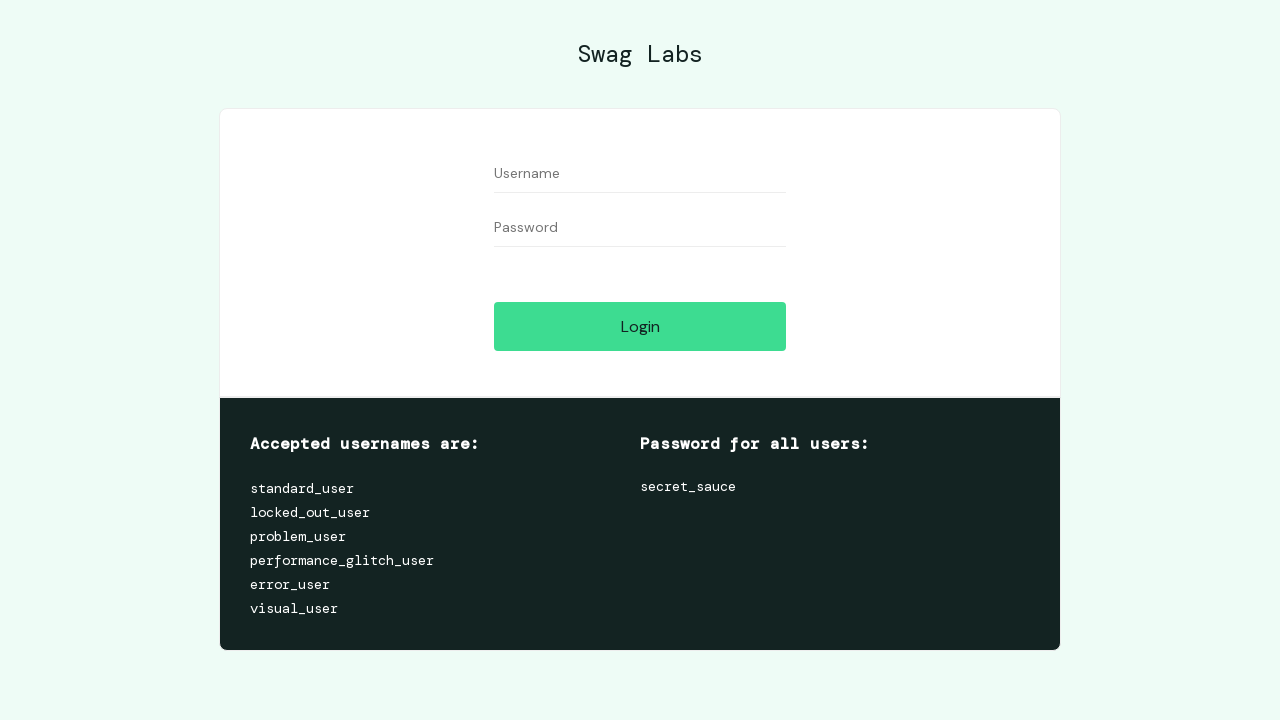

Navigated to Swag Labs login page
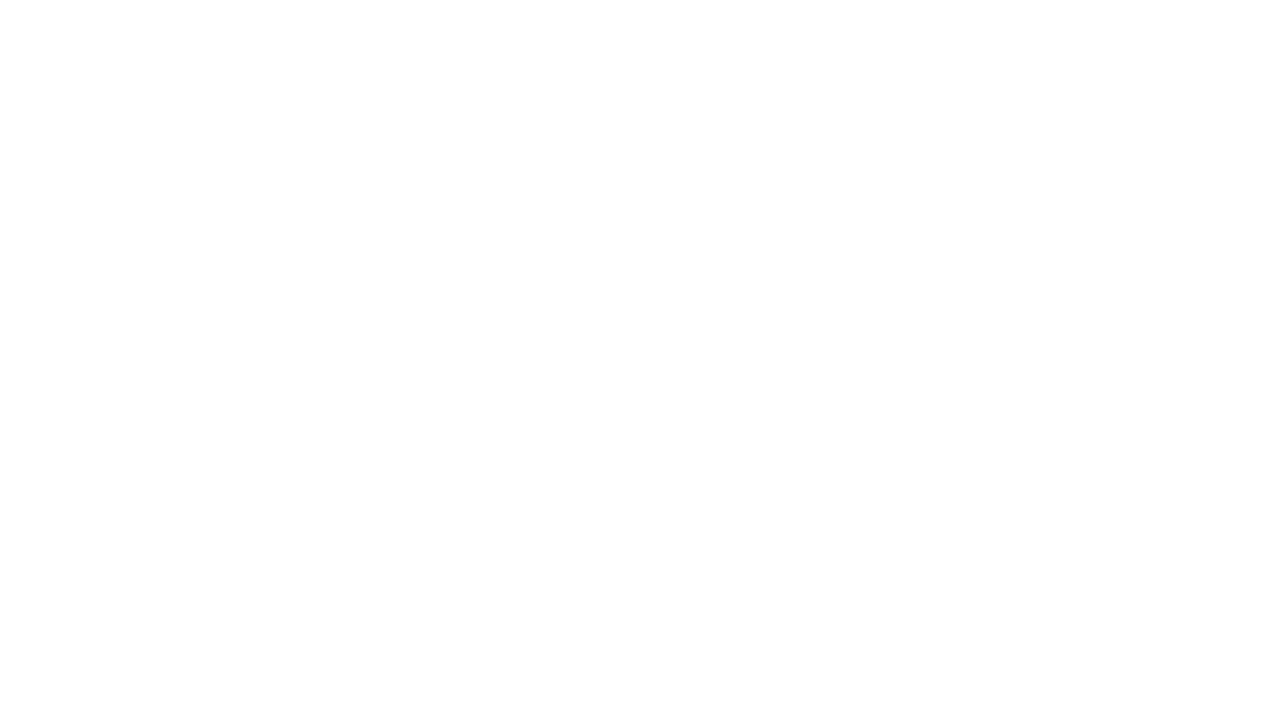

Verified page title is 'Swag Labs'
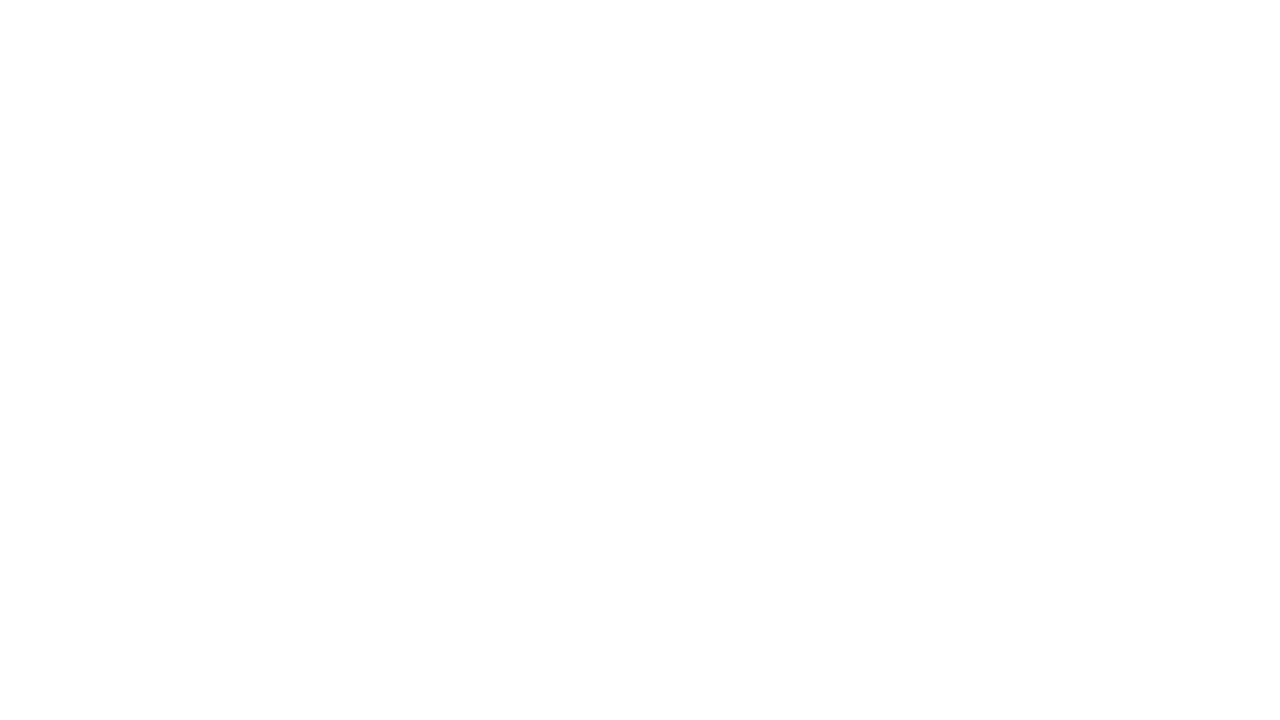

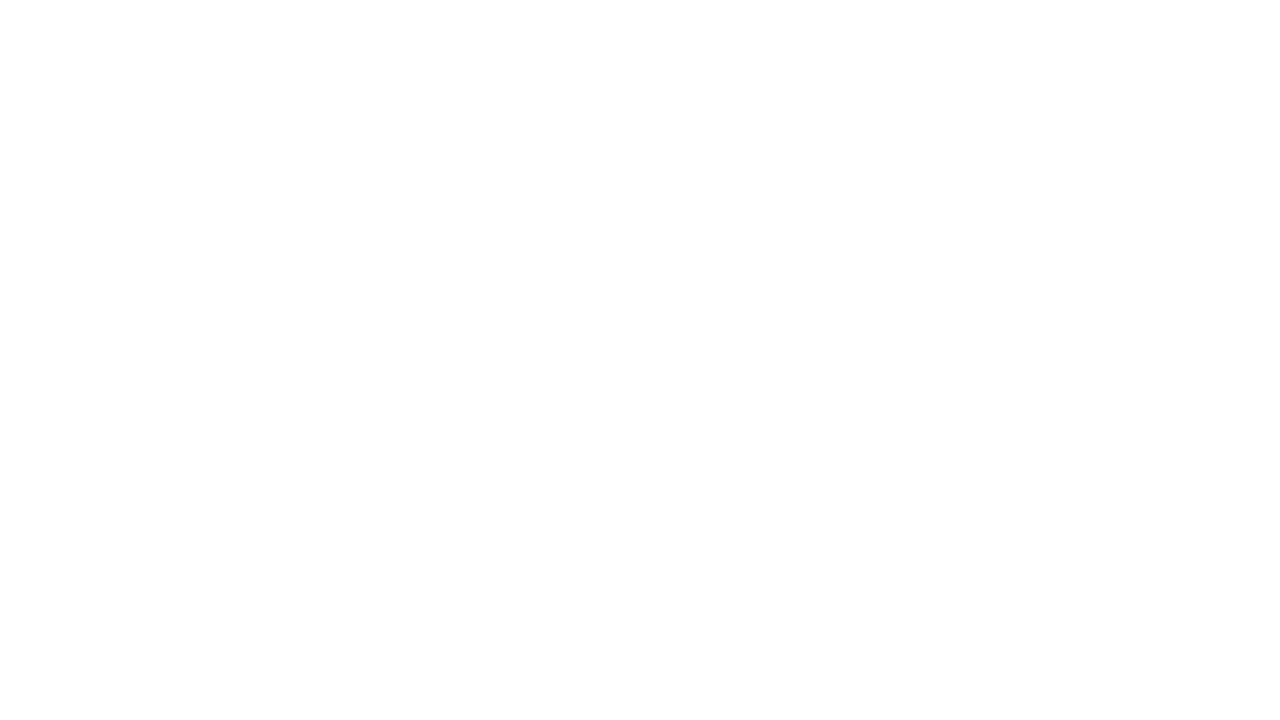